Tests that todo data persists after page reload

Starting URL: https://demo.playwright.dev/todomvc

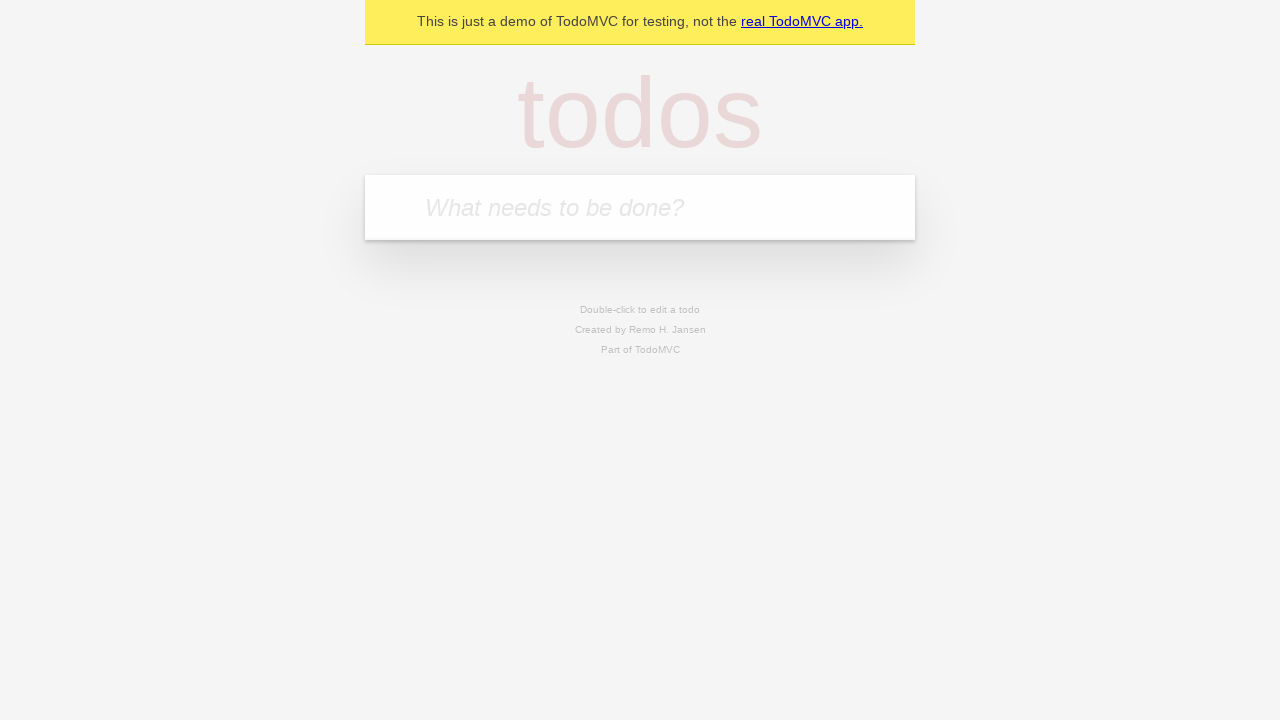

Located the 'What needs to be done?' input field
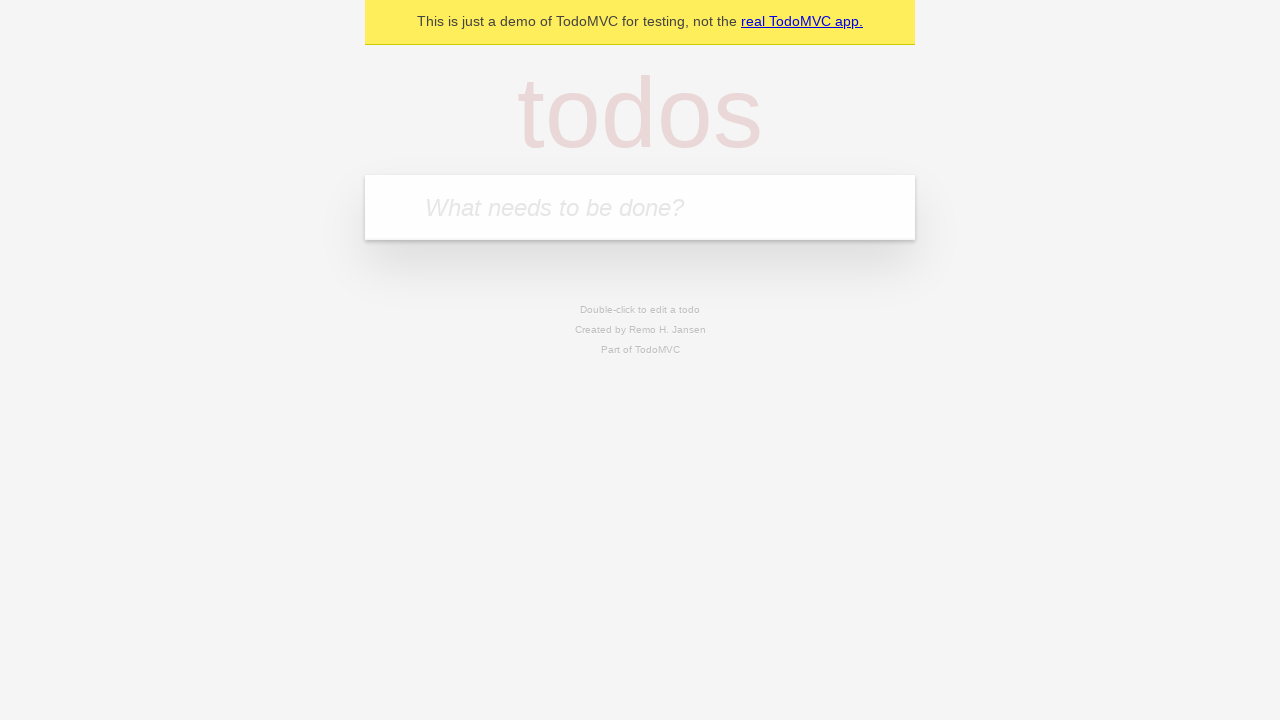

Filled first todo input with 'buy some cheese' on internal:attr=[placeholder="What needs to be done?"i]
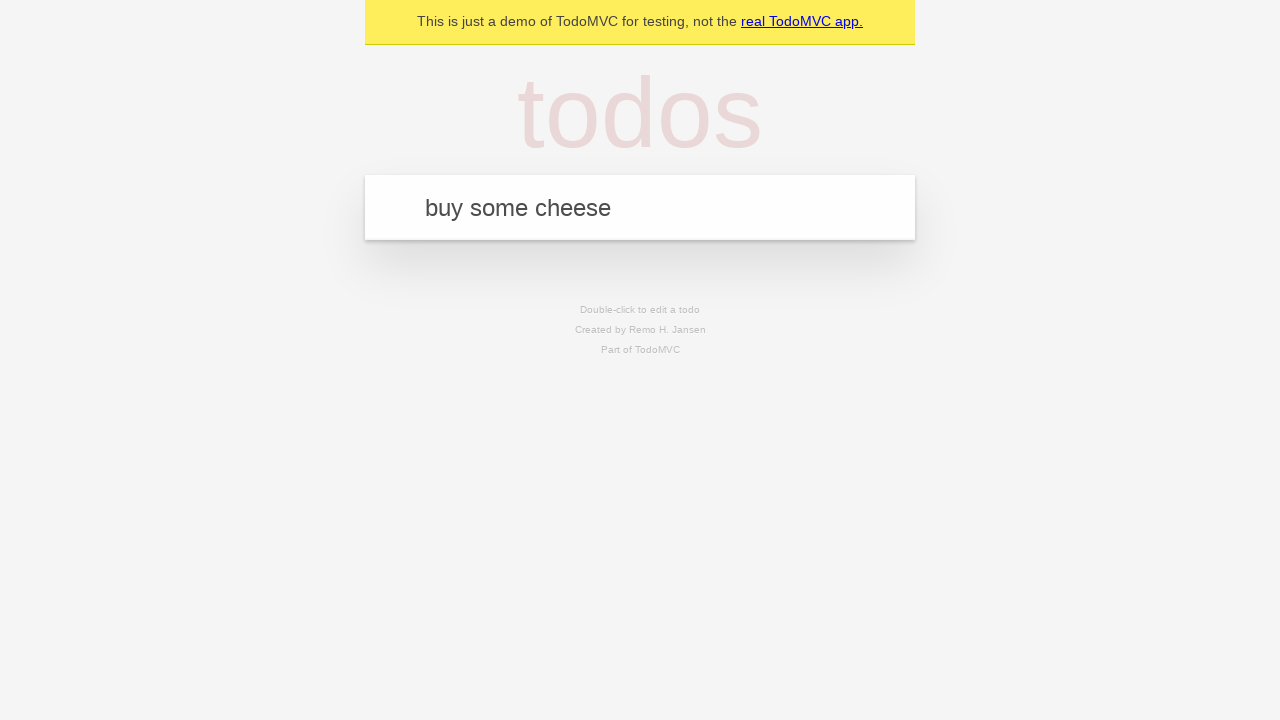

Pressed Enter to create first todo on internal:attr=[placeholder="What needs to be done?"i]
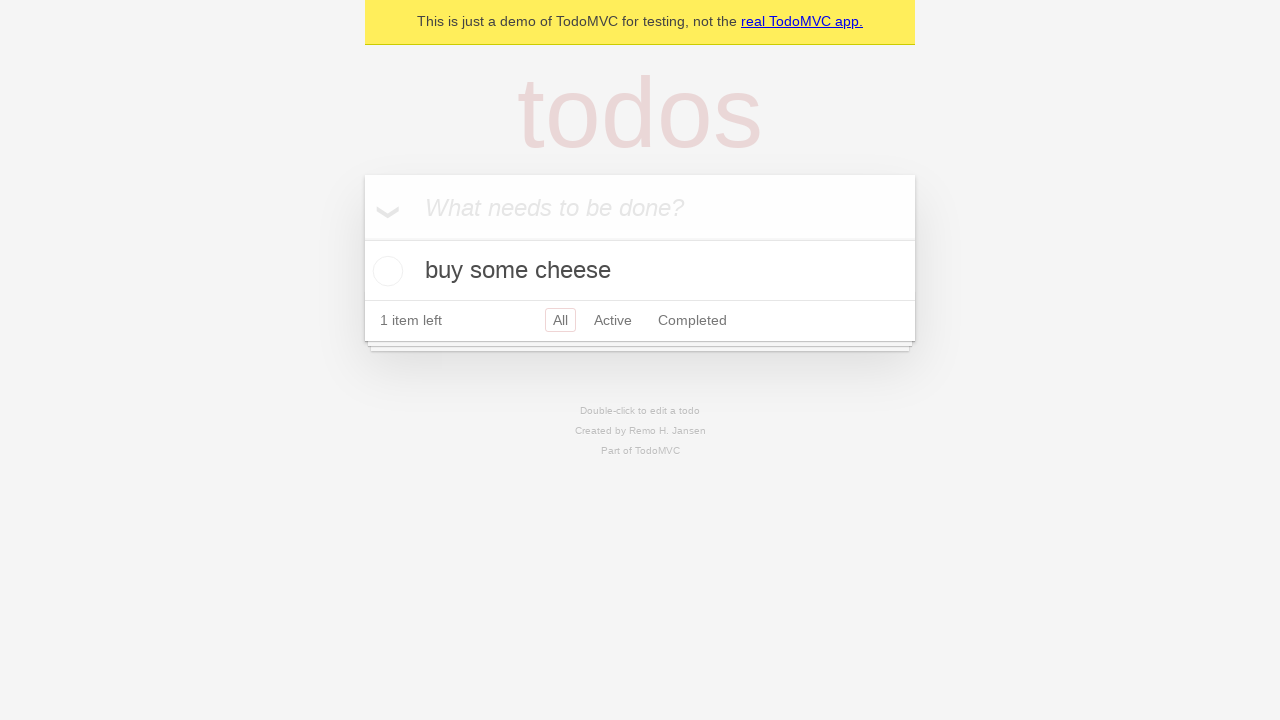

Filled second todo input with 'feed the cat' on internal:attr=[placeholder="What needs to be done?"i]
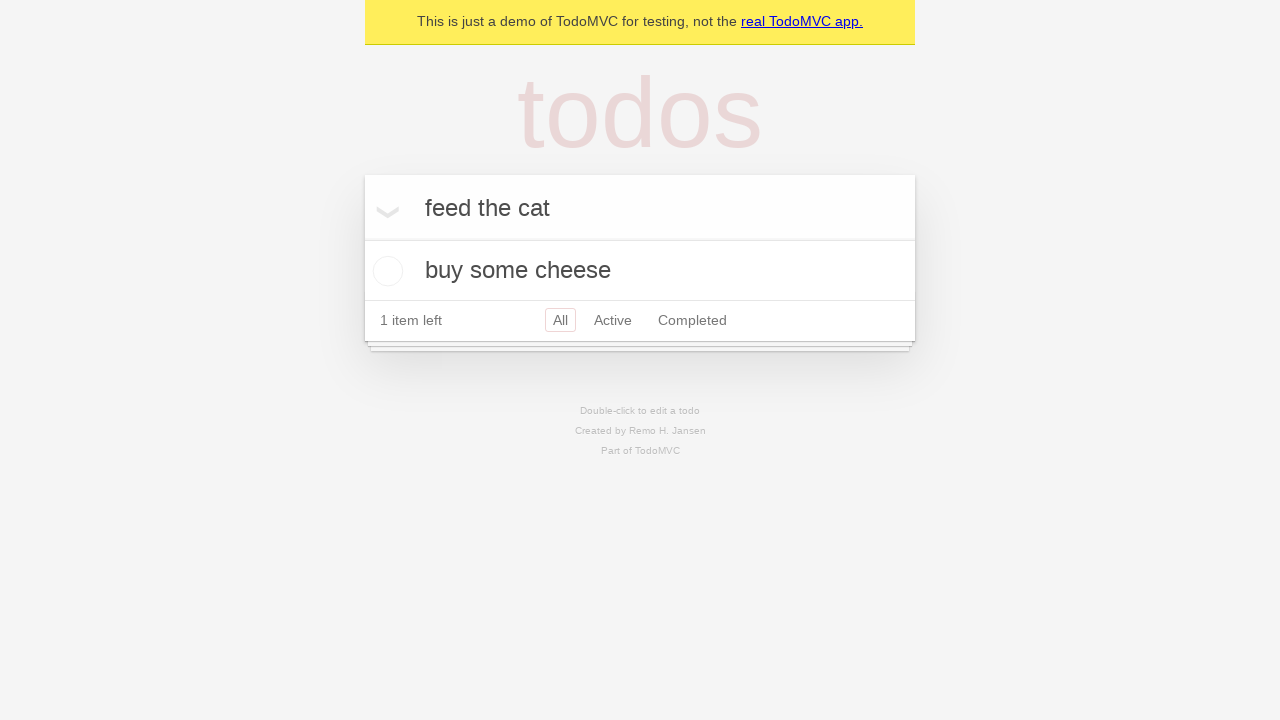

Pressed Enter to create second todo on internal:attr=[placeholder="What needs to be done?"i]
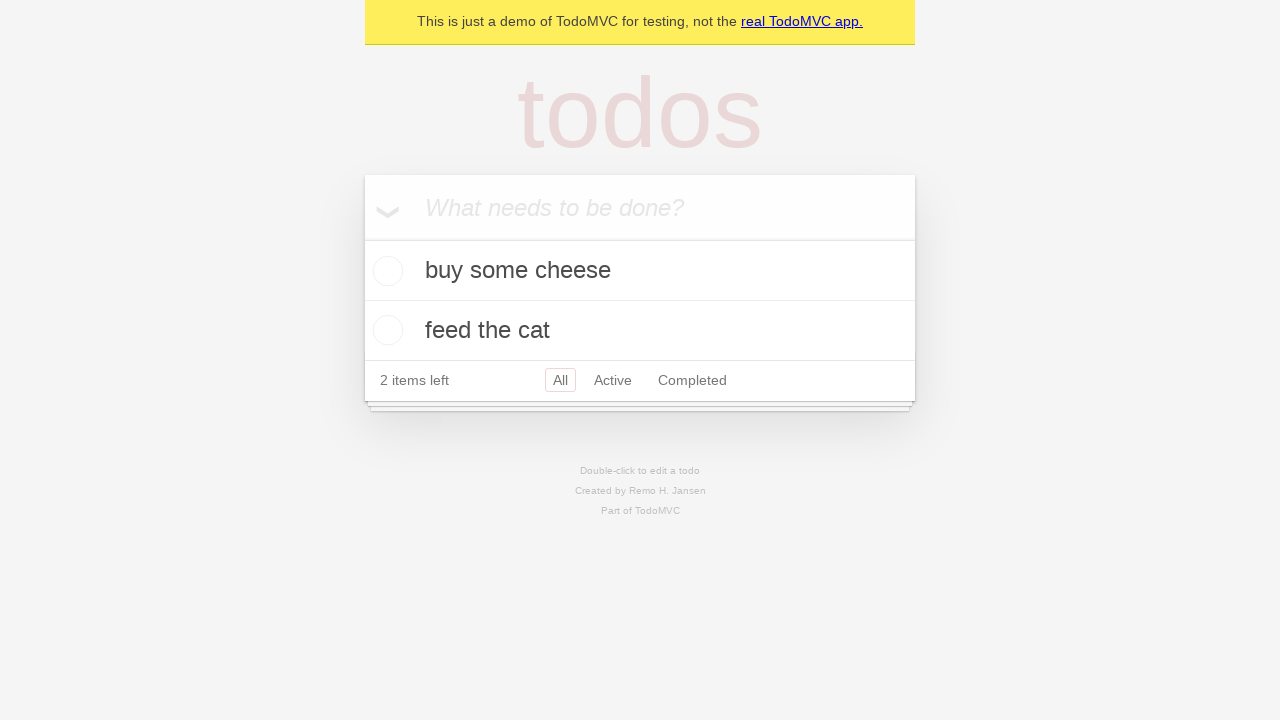

Waited for both todos to appear in the DOM
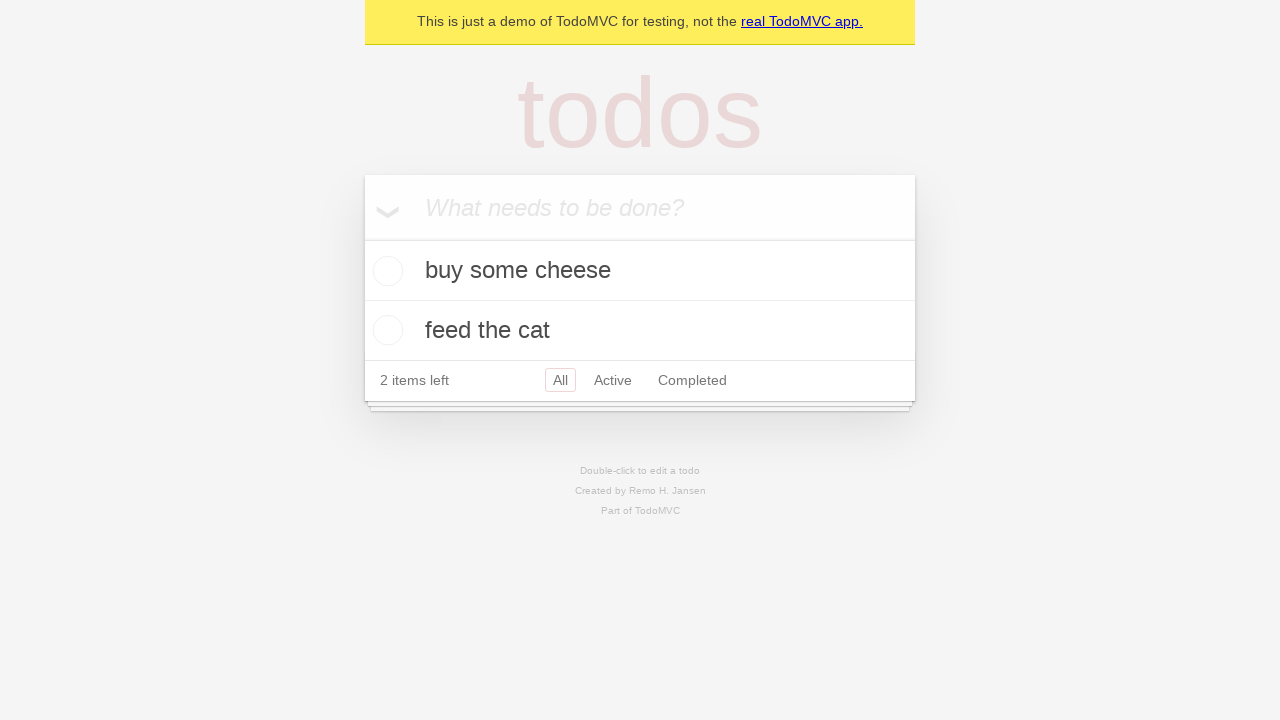

Located all todo items
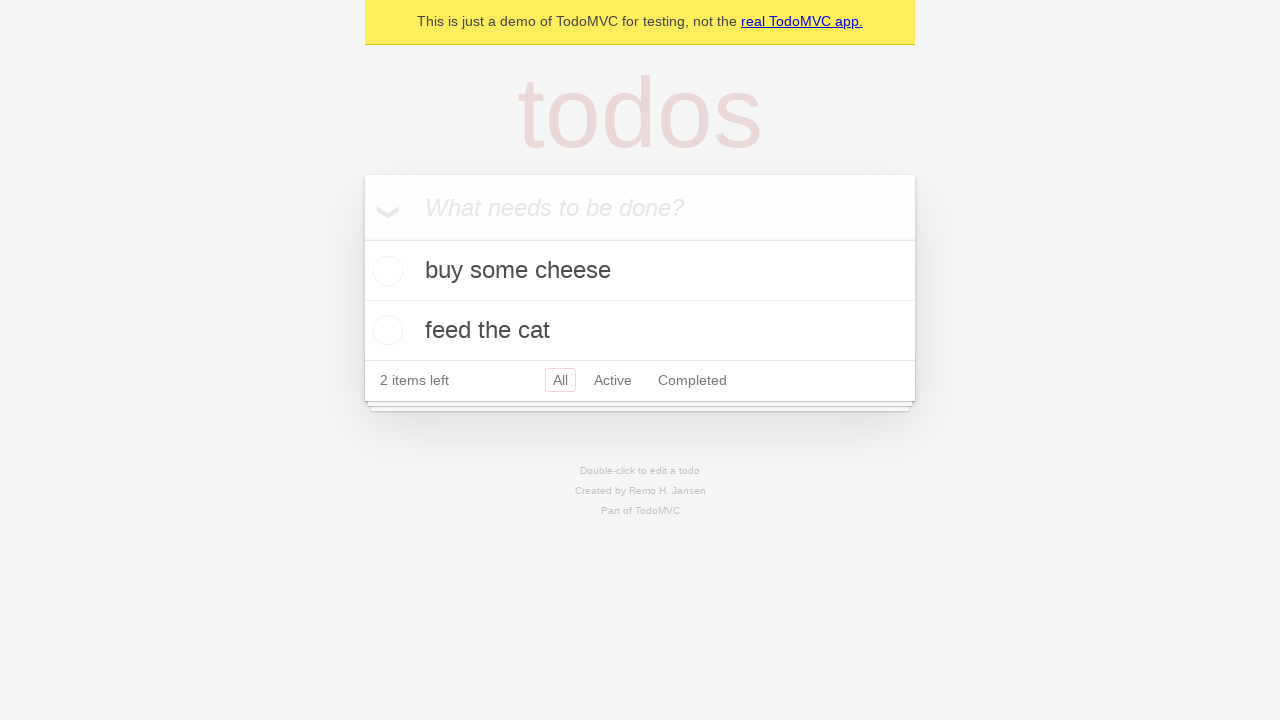

Located checkbox for first todo
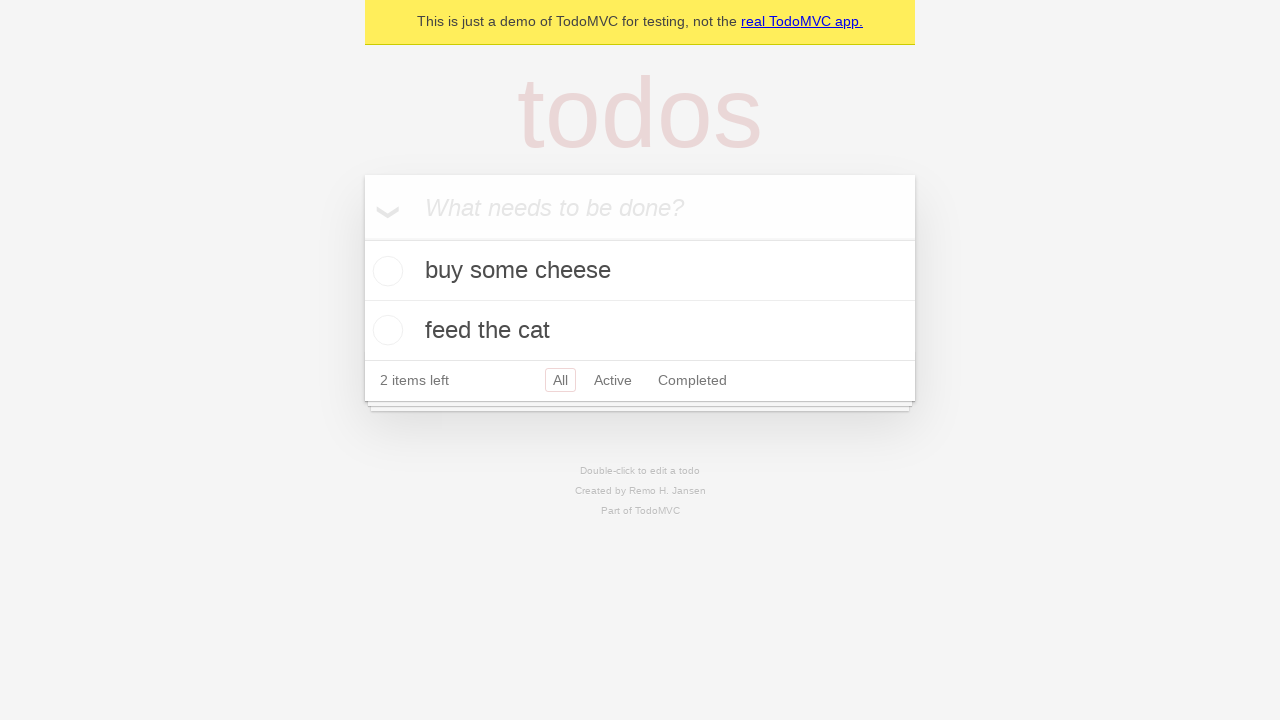

Checked the first todo to mark it as completed at (385, 271) on internal:testid=[data-testid="todo-item"s] >> nth=0 >> internal:role=checkbox
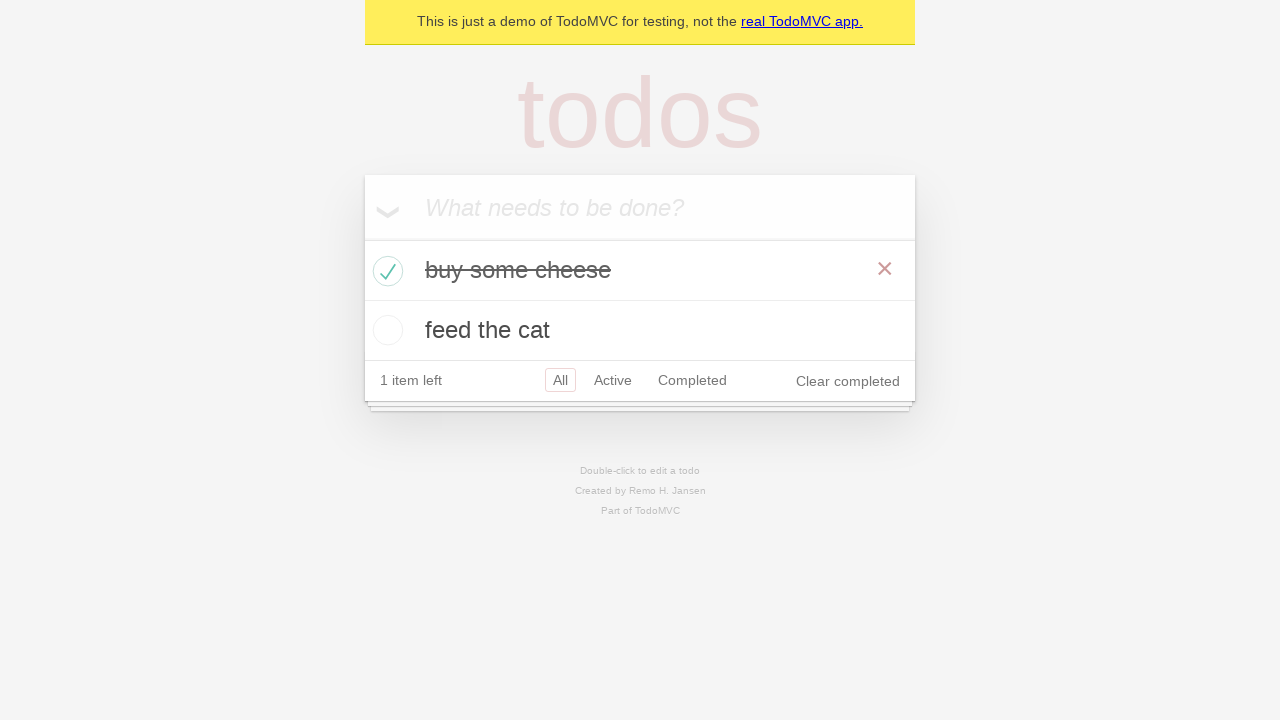

Reloaded the page to test data persistence
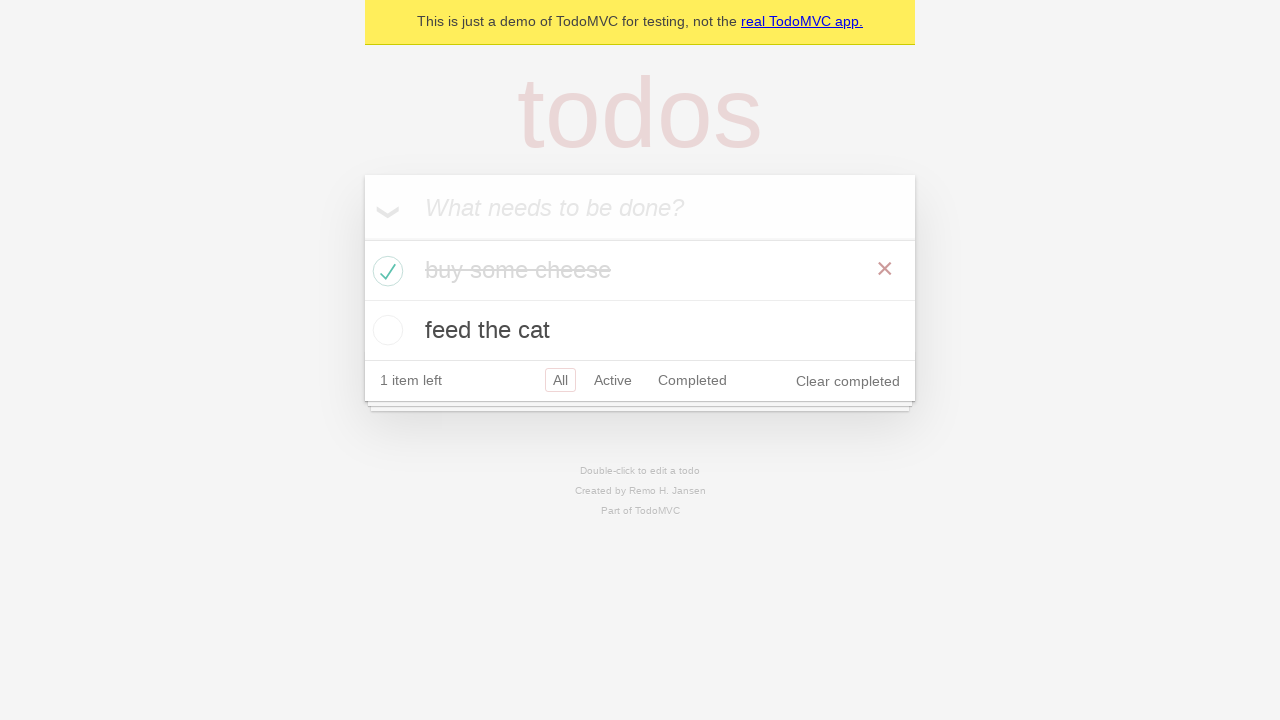

Waited for todo items to load after page reload
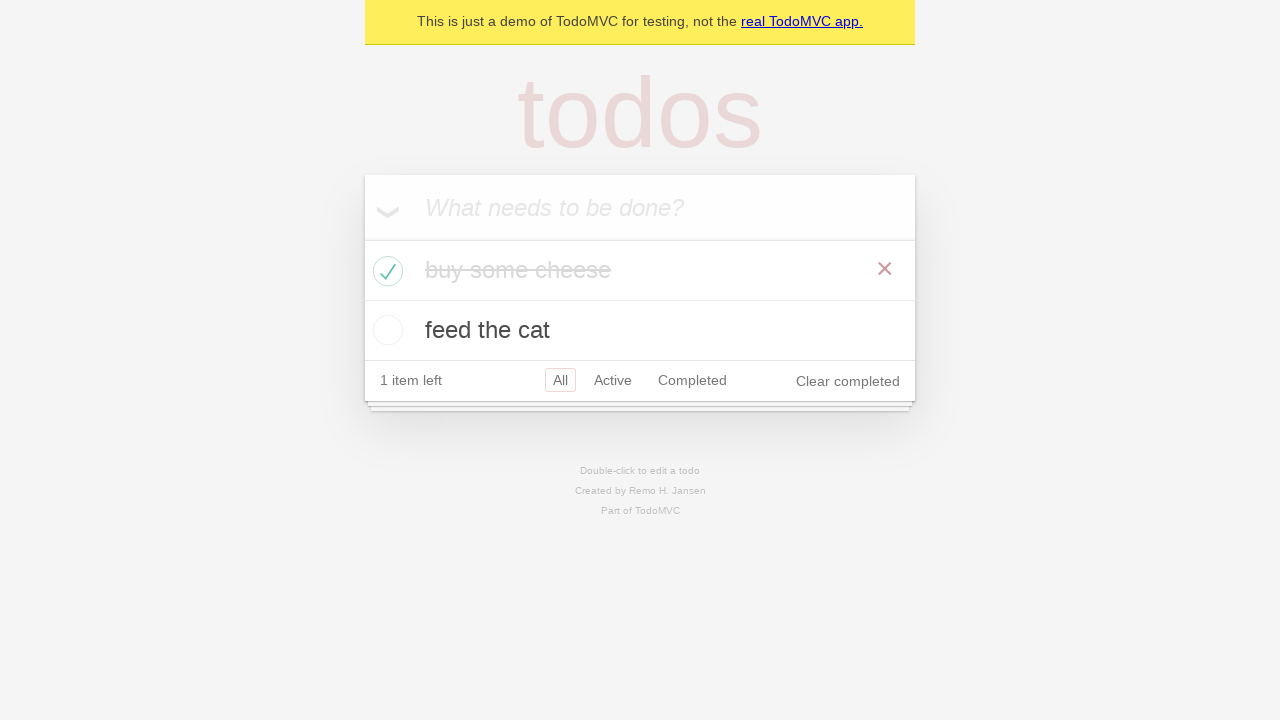

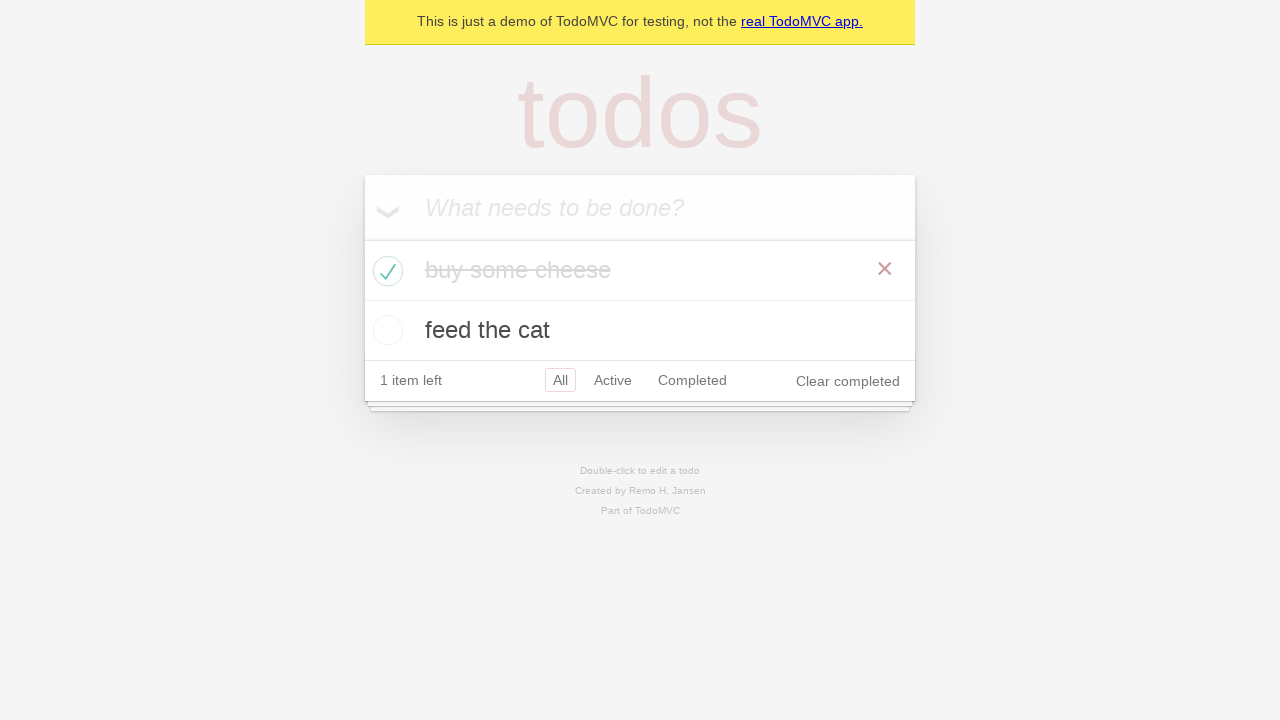